Tests alert and frame interactions on W3Schools tryit editor by switching to an iframe, clicking a button to trigger a confirm dialog, accepting it, and verifying the result text

Starting URL: https://www.w3schools.com/js/tryit.asp?filename=tryjs_confirm

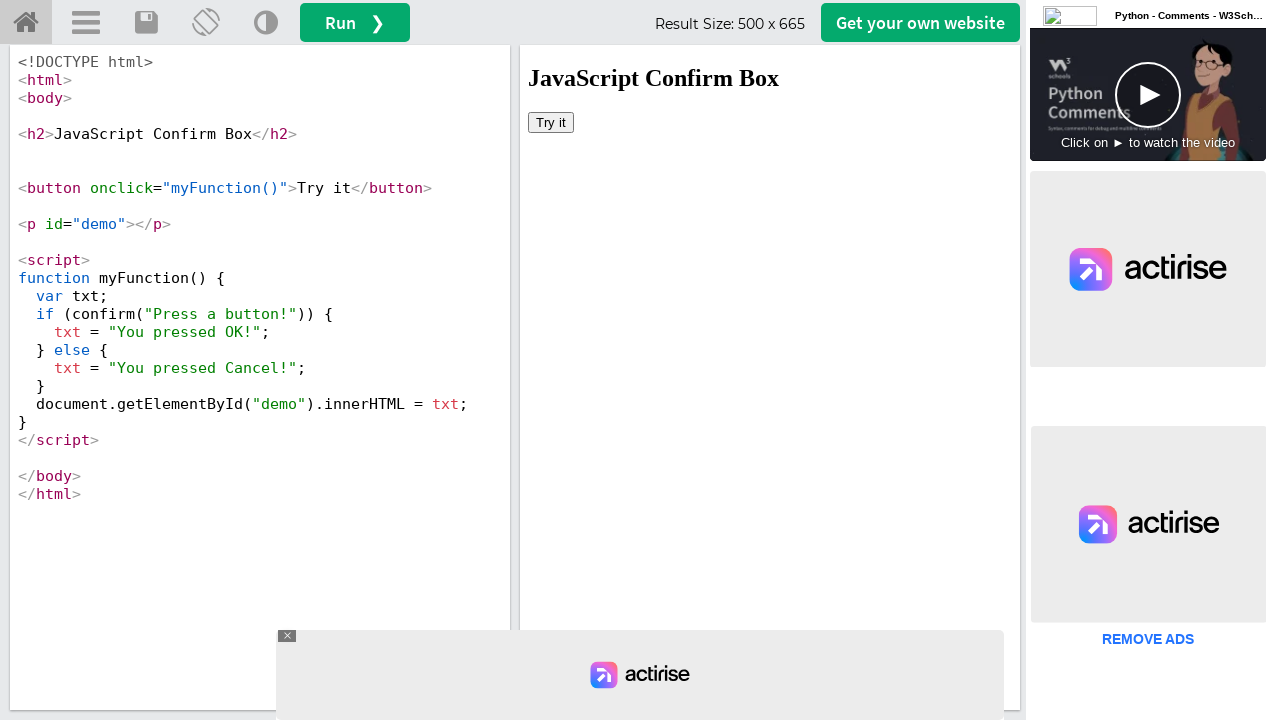

Located iframe with name 'iframeResult'
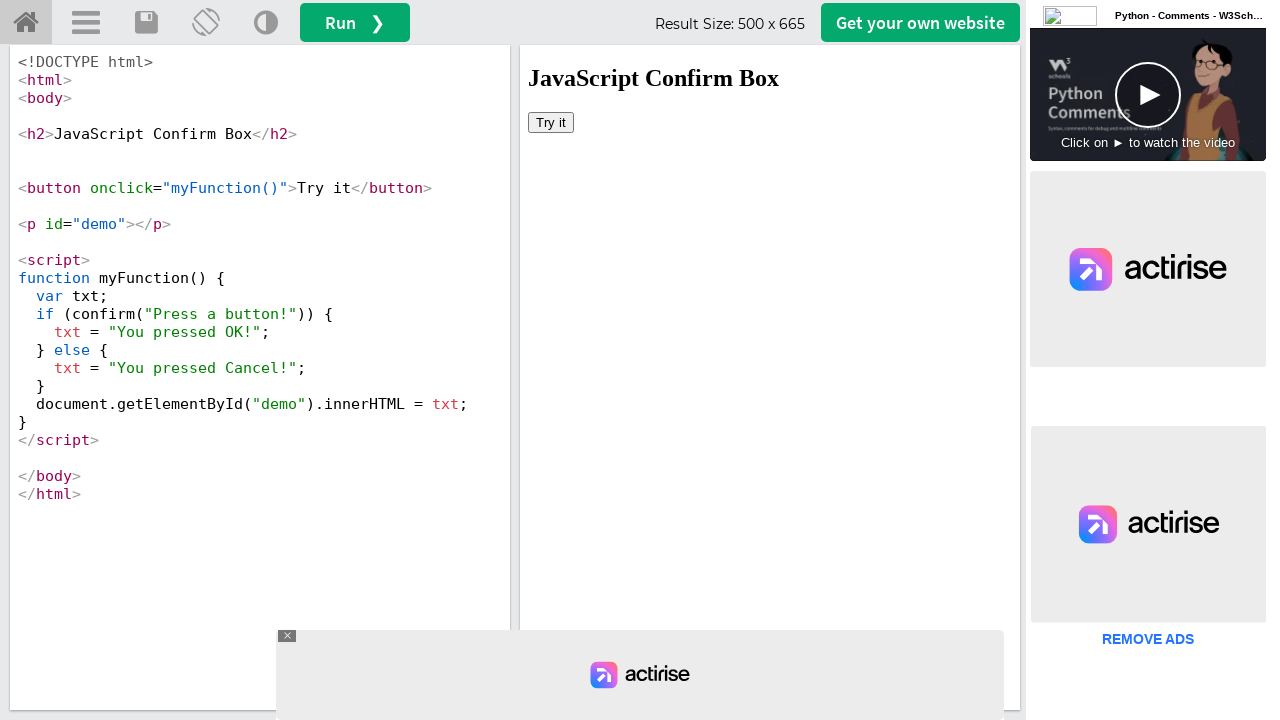

Clicked 'Try it' button to trigger confirm dialog at (551, 122) on iframe[name='iframeResult'] >> internal:control=enter-frame >> xpath=//button[te
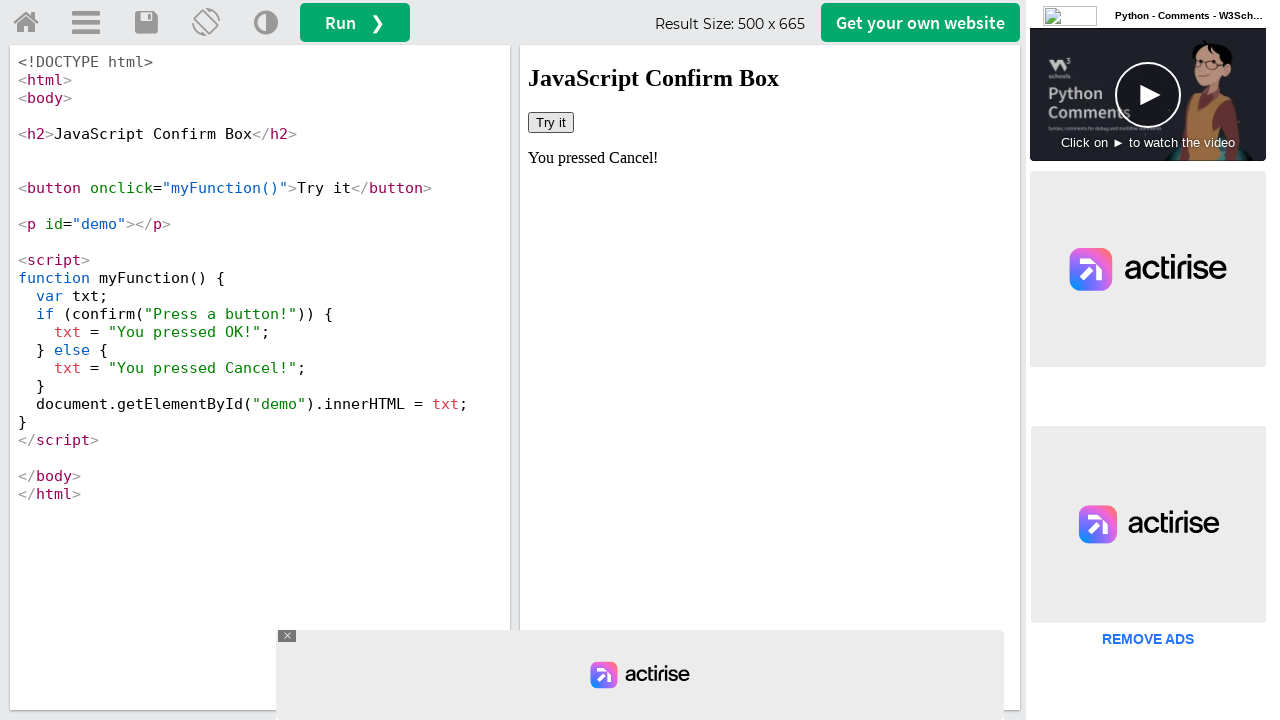

Set up dialog handler to accept confirm dialog
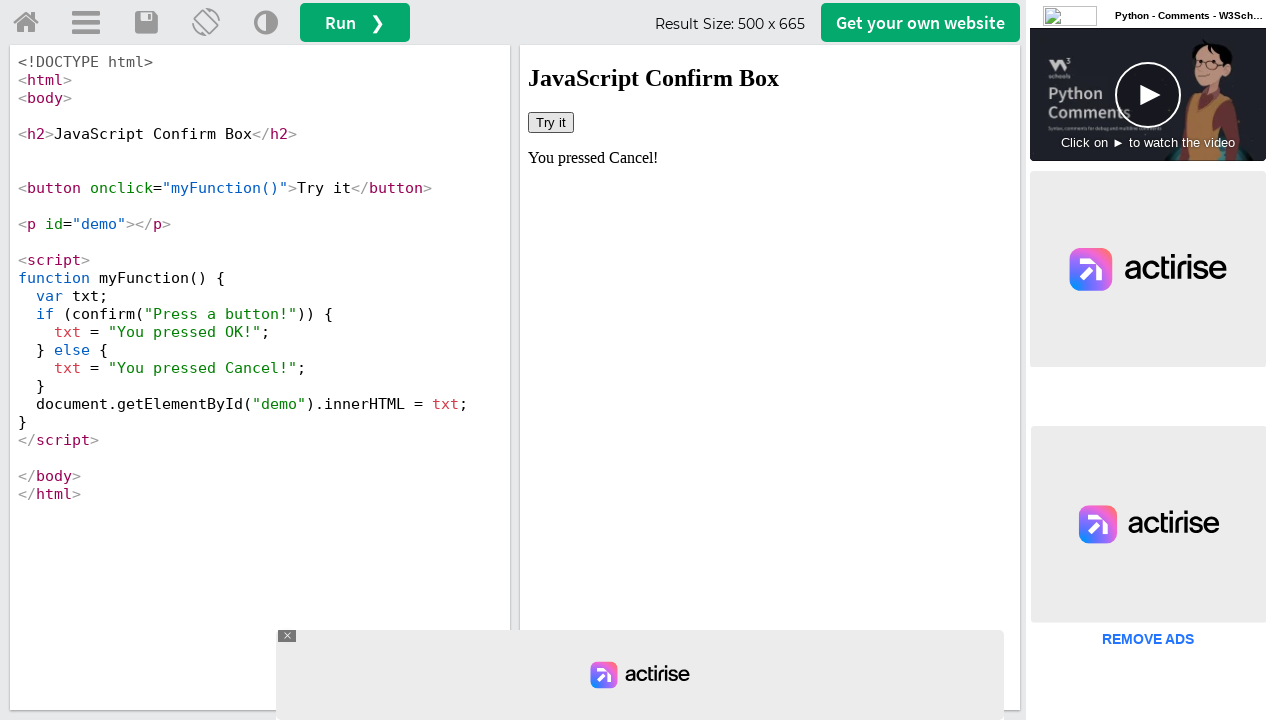

Retrieved result text from #demo element: 'You pressed Cancel!'
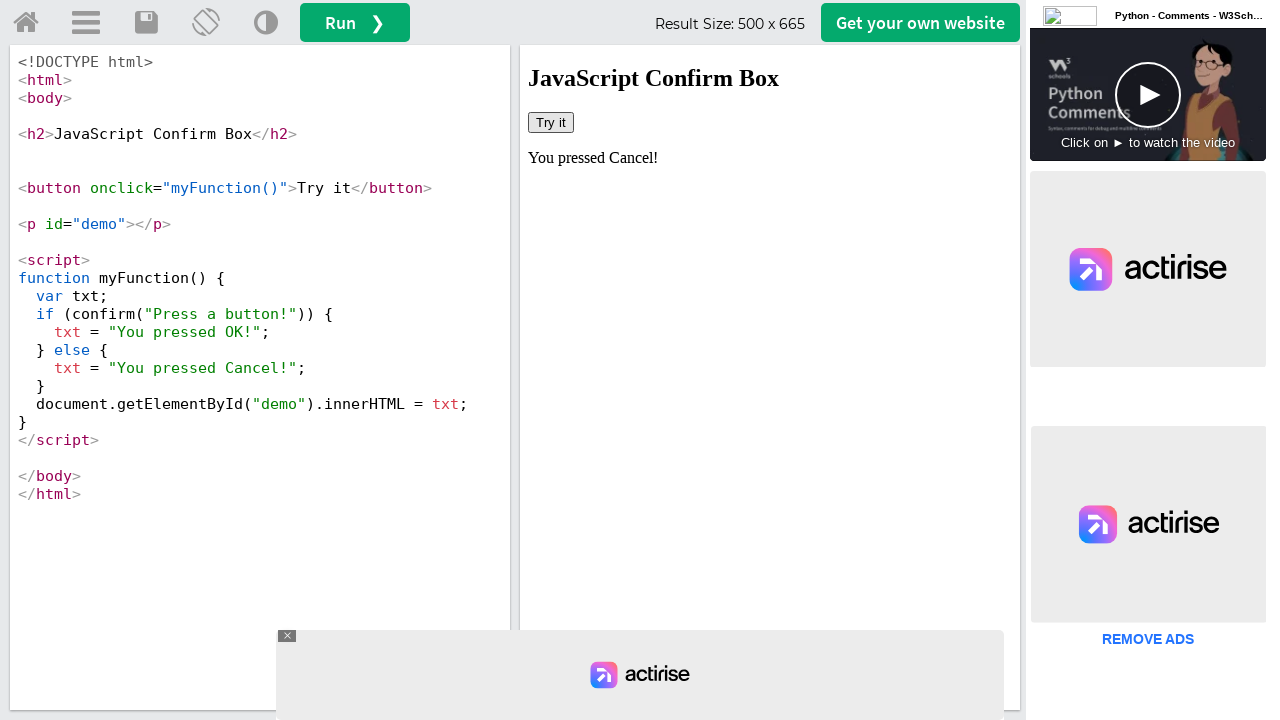

Printed result text to console
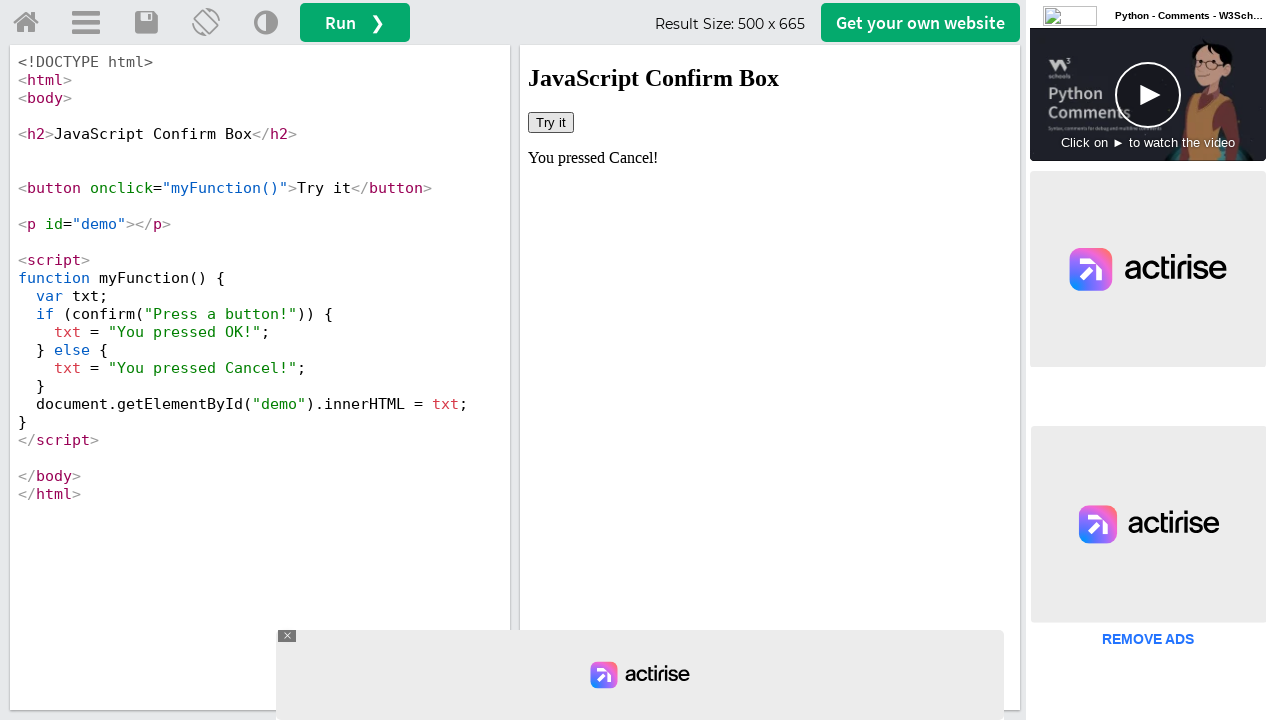

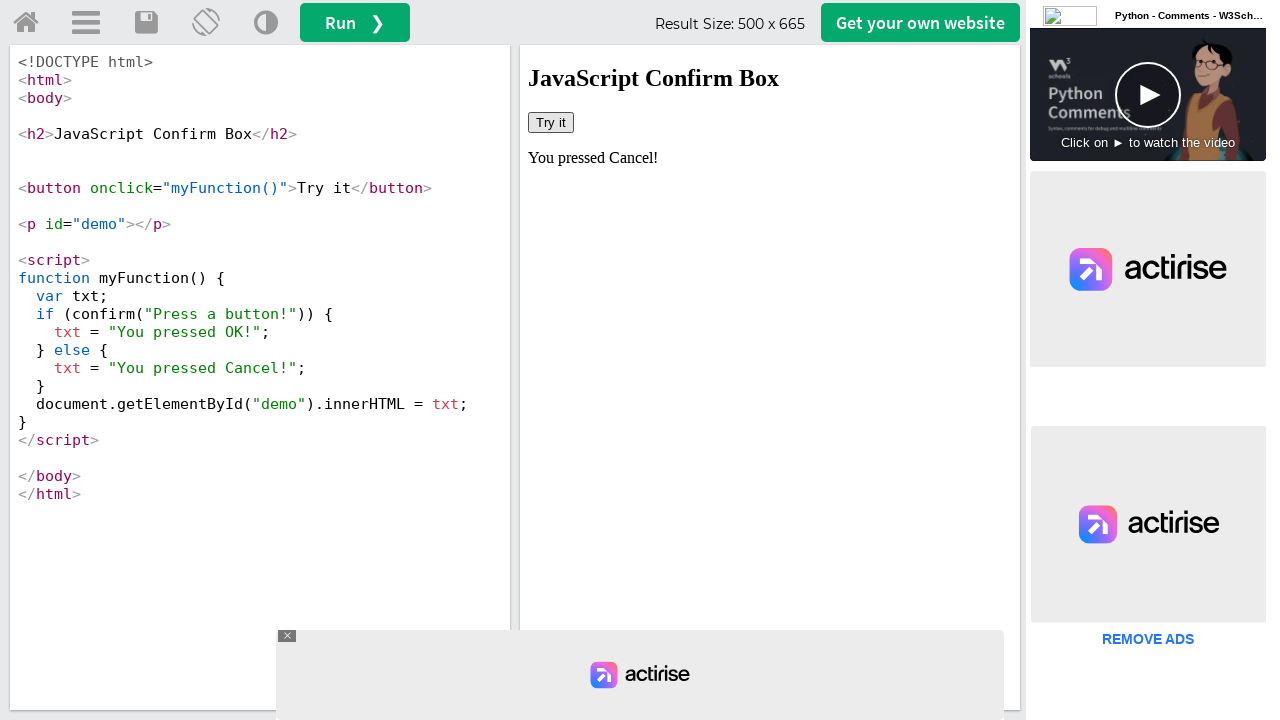